Tests the search functionality on the Python.org website by entering "pycon" as a search query and submitting the form

Starting URL: https://python.org

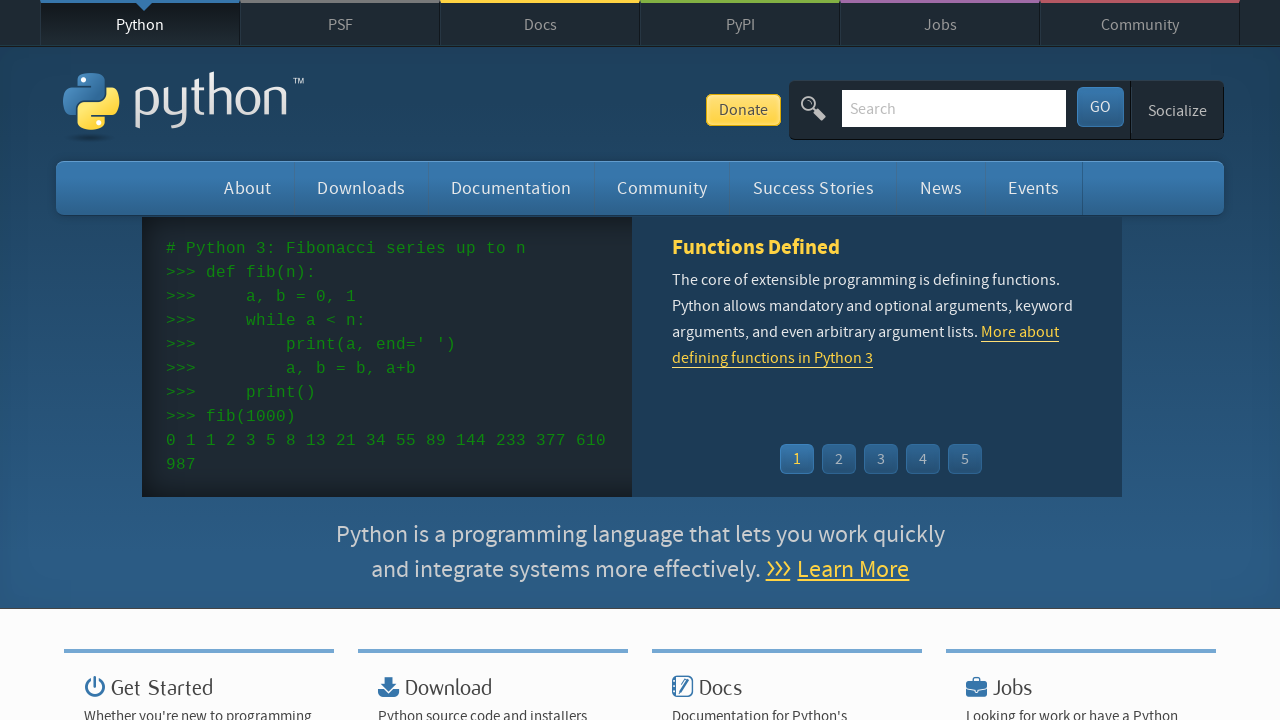

Verified page title contains 'Python'
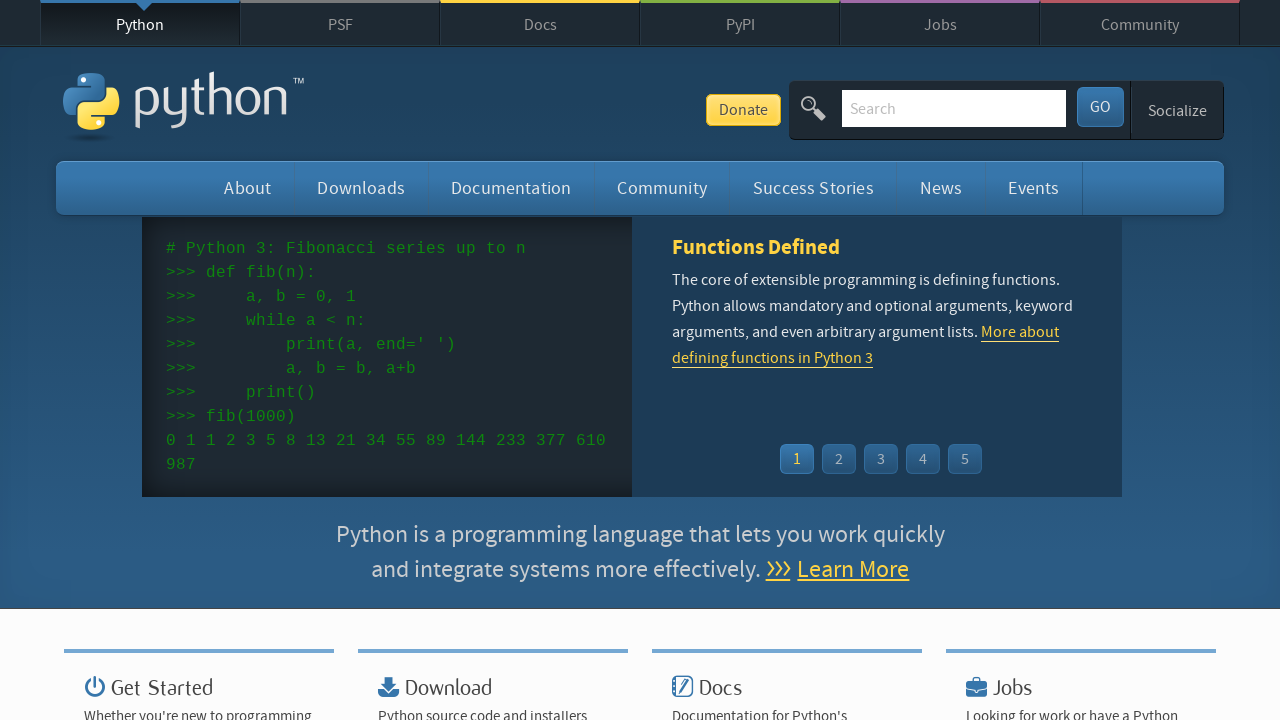

Filled search box with 'pycon' on input[name='q']
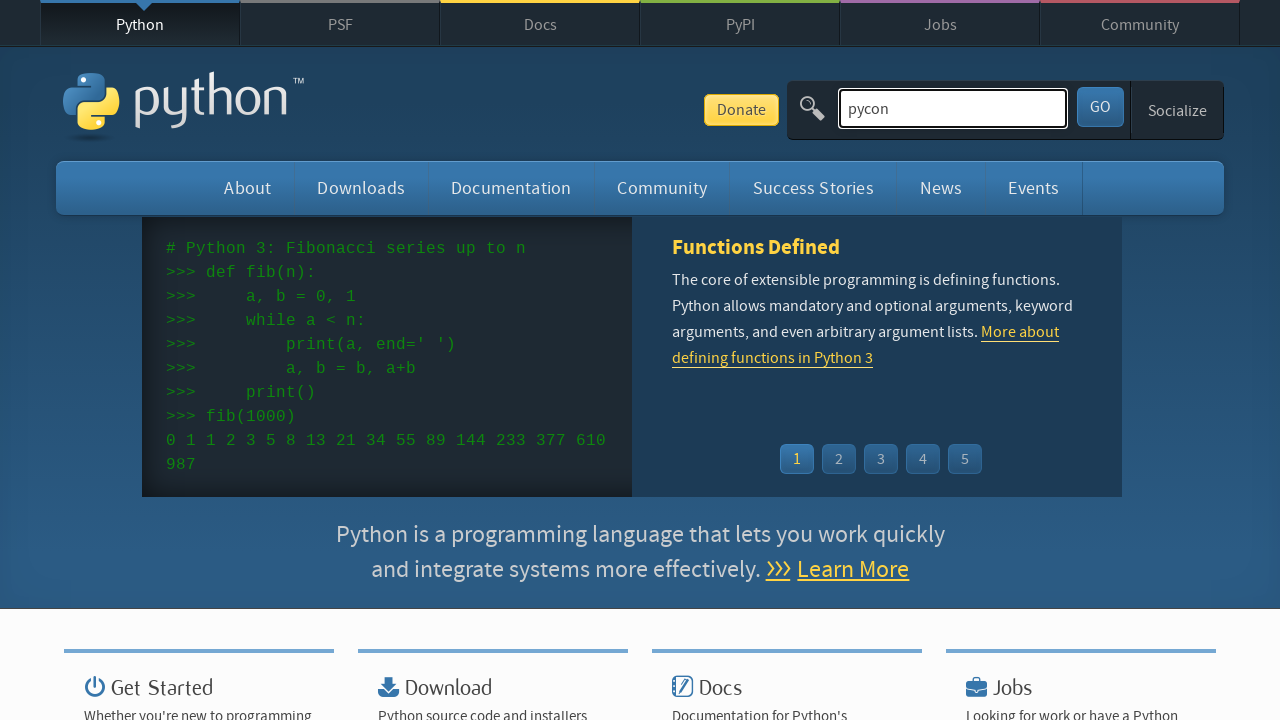

Pressed Enter to submit search query on input[name='q']
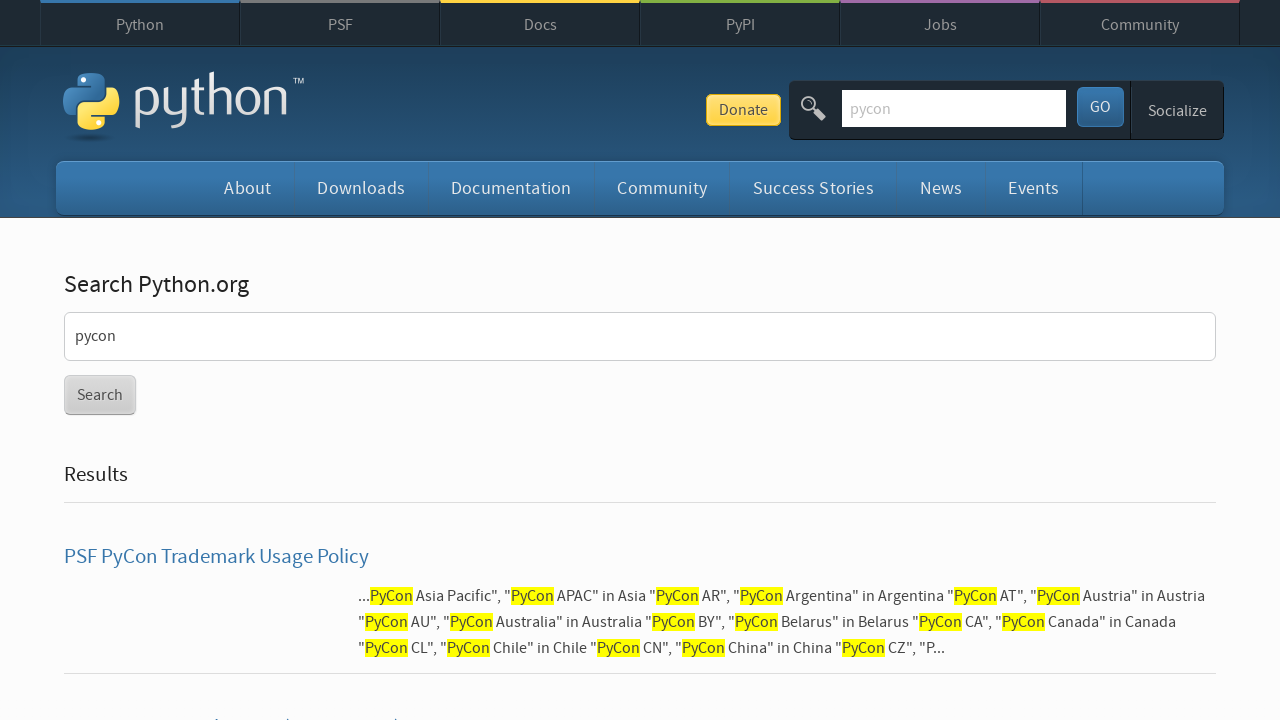

Waited for network idle - search results loaded
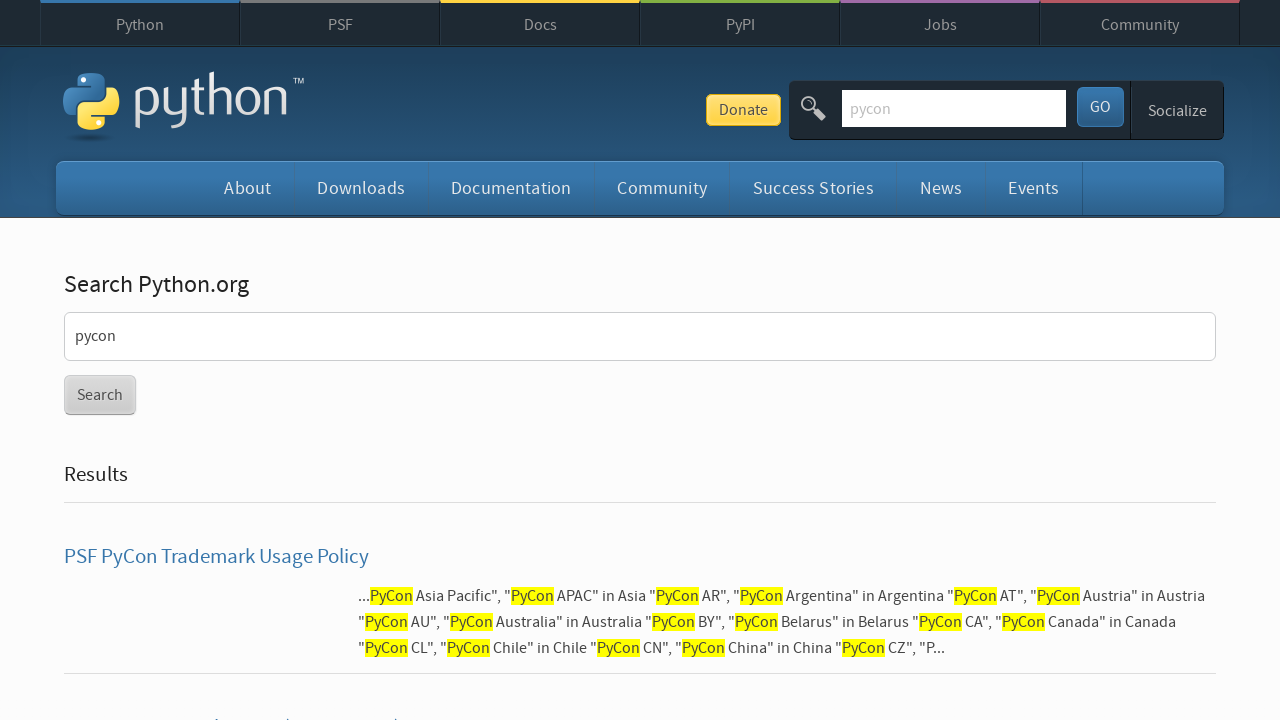

Verified 'No results found' message is not present in search results
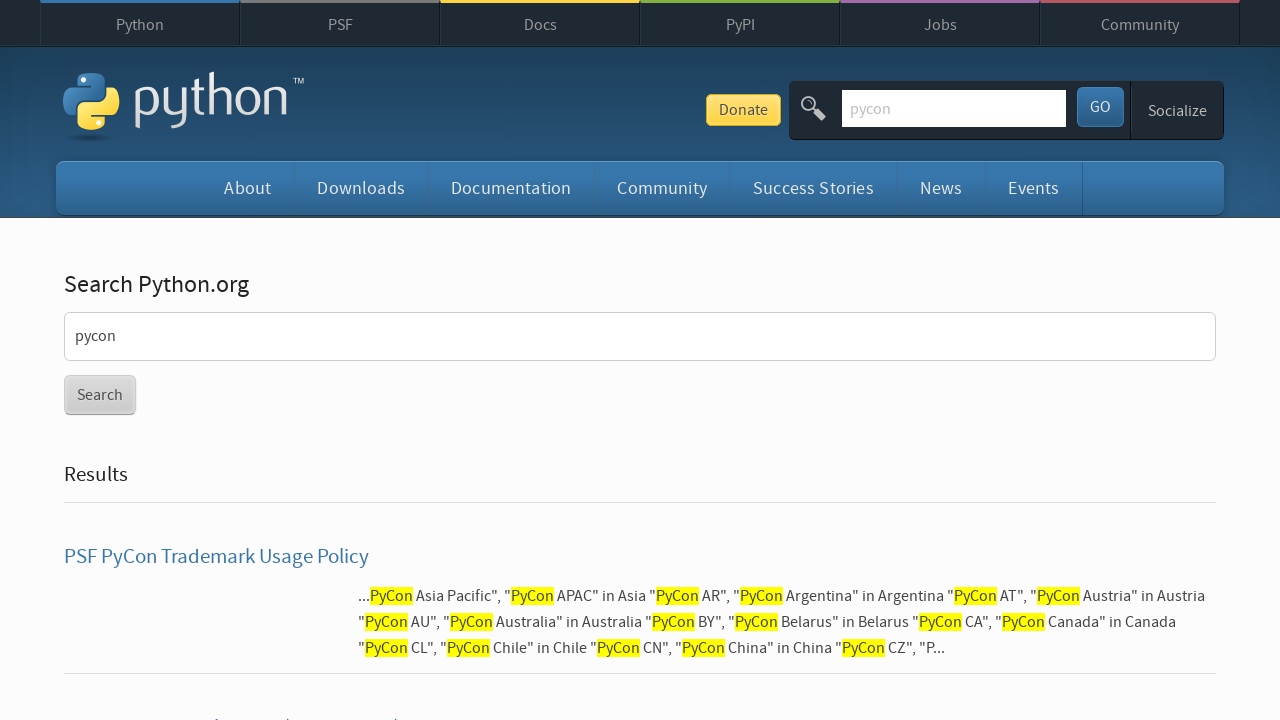

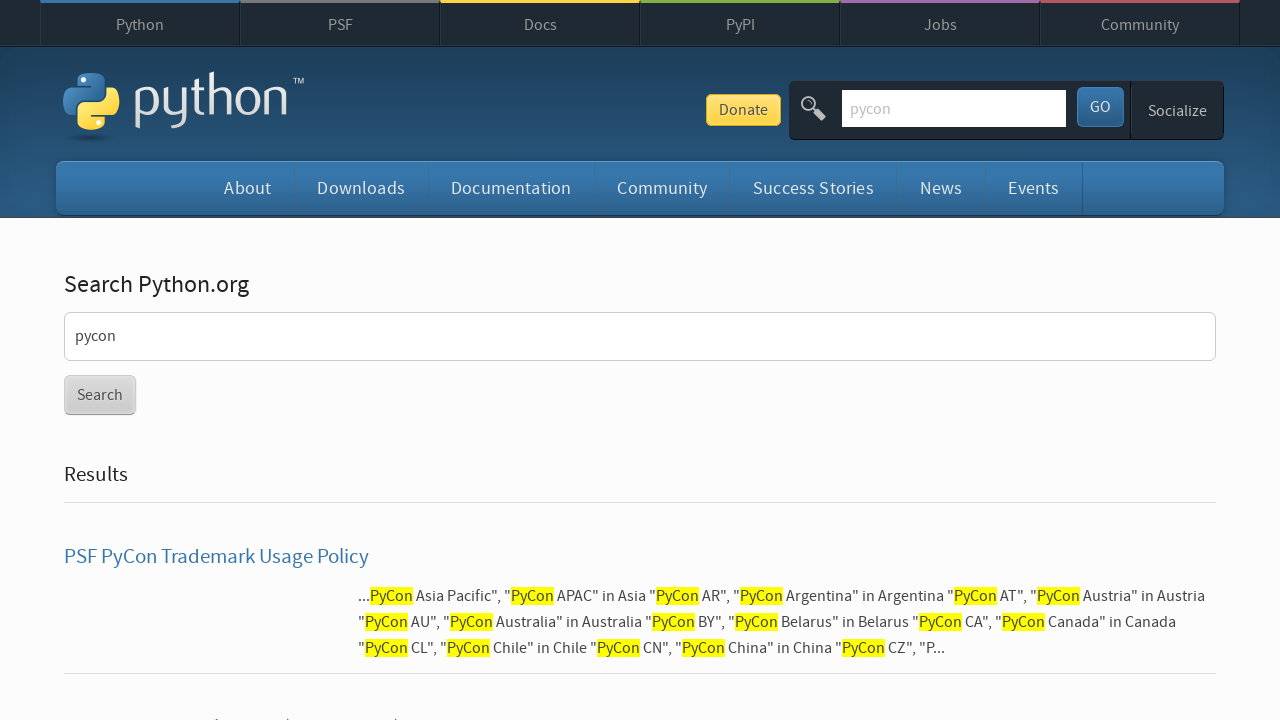